Tests tooltip functionality by hovering over various elements (button, text field, links) and verifying the tooltip text appears and disappears correctly

Starting URL: https://demoqa.com/tool-tips

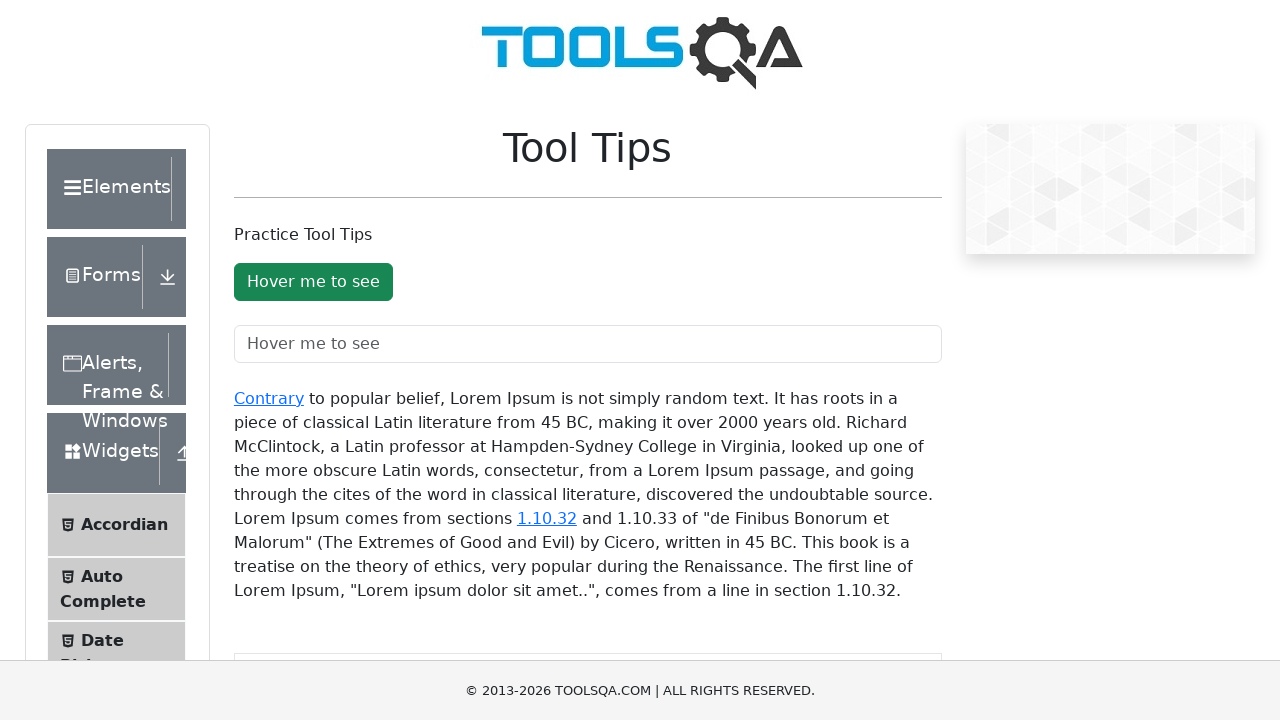

Hovered over the button element at (313, 282) on #toolTipButton
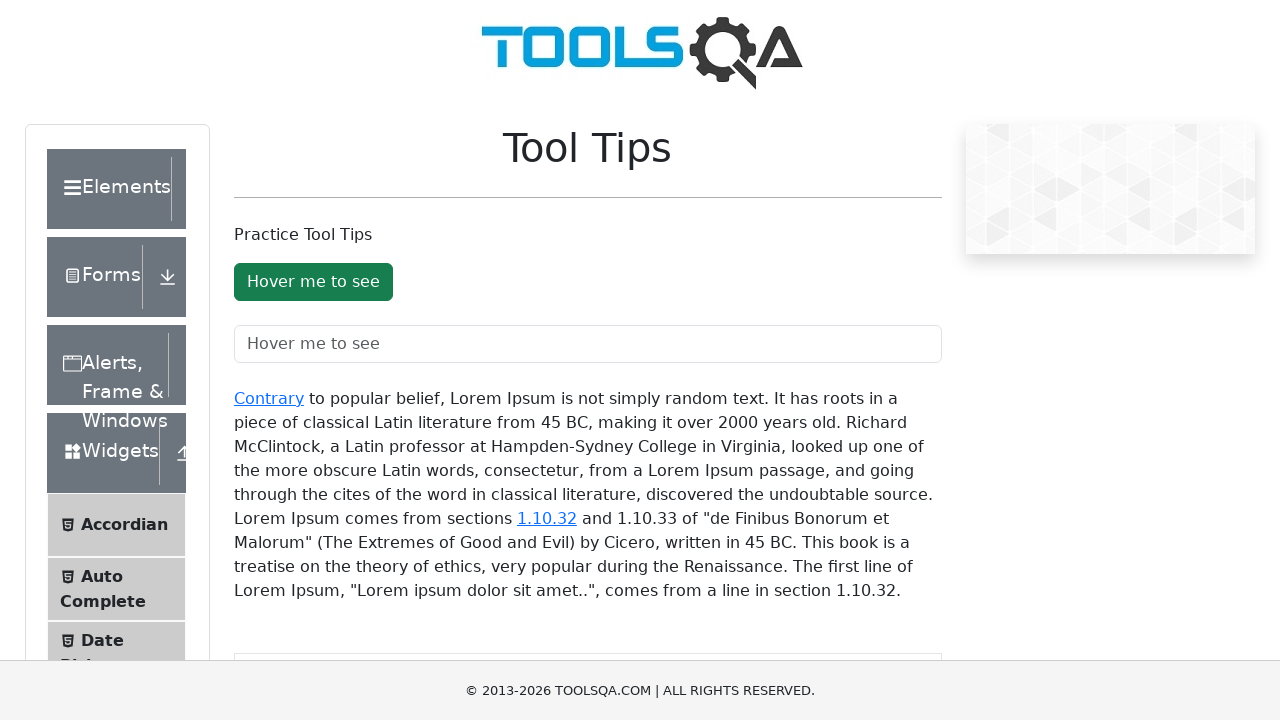

Verified tooltip text 'You hovered over the Button' appears
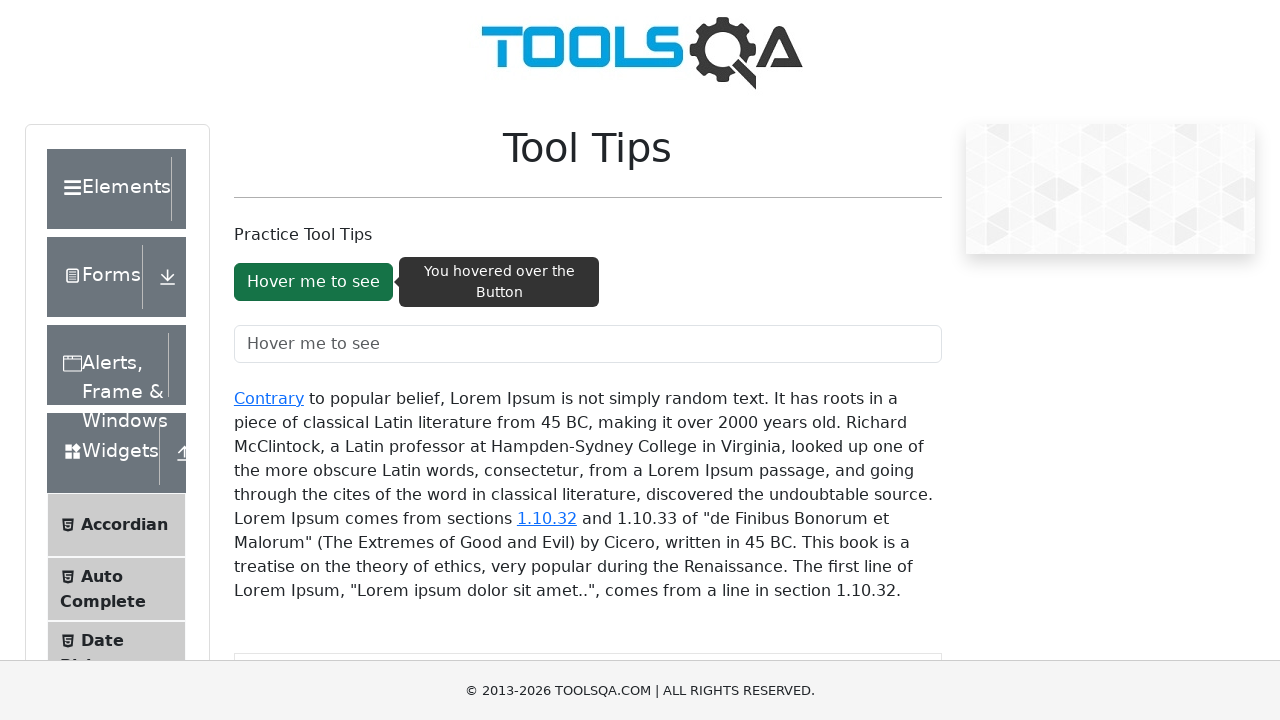

Moved mouse away from button to trigger tooltip disappear at (0, 0)
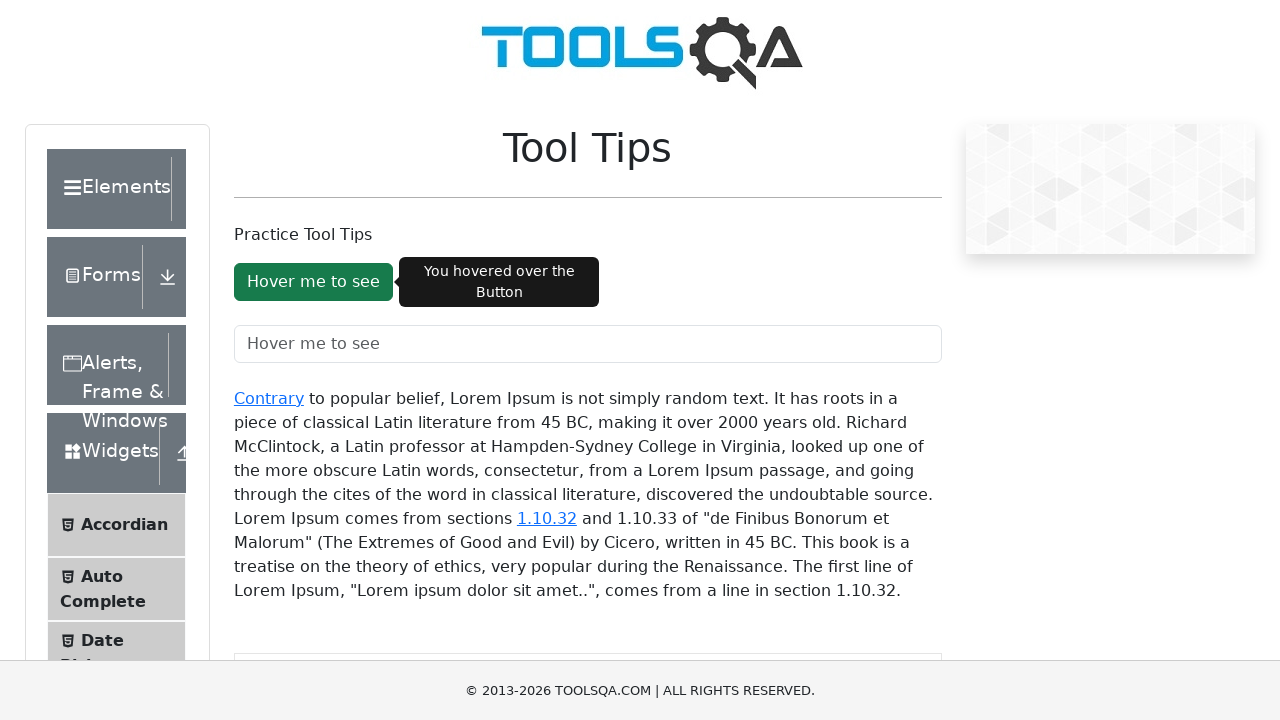

Verified tooltip is no longer visible after mouse move
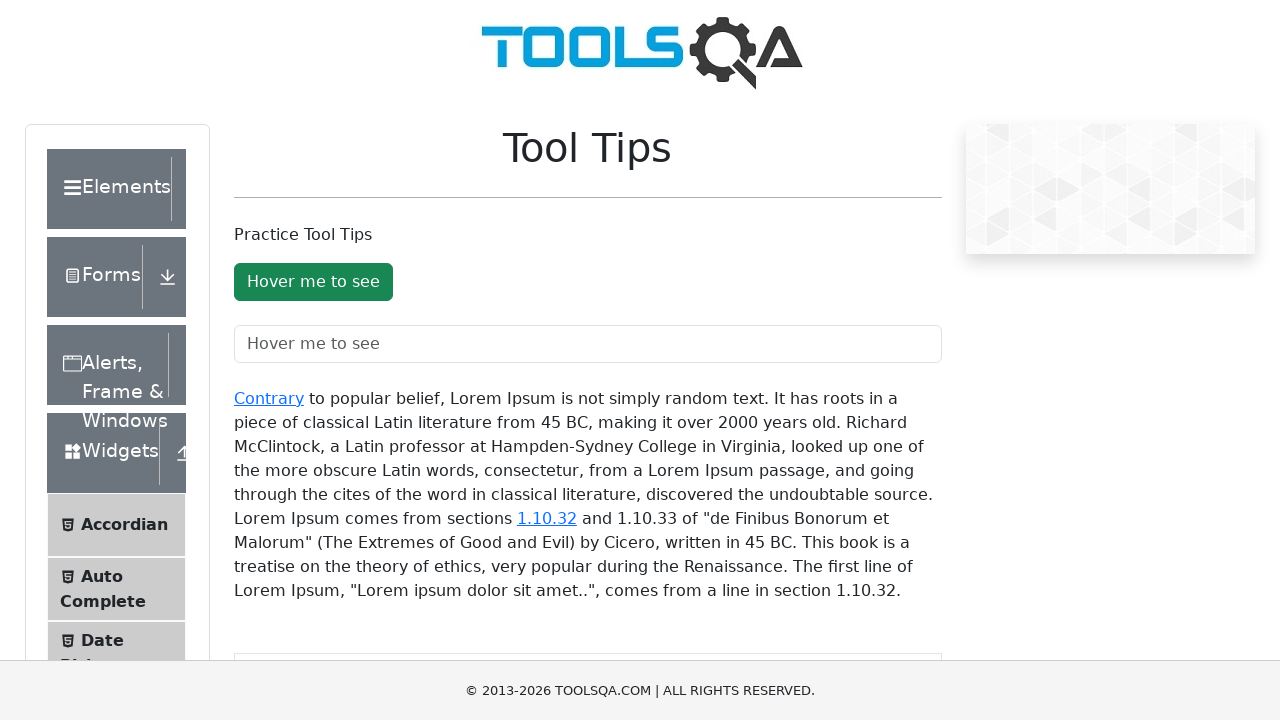

Hovered over the text field element at (588, 344) on #toolTipTextField
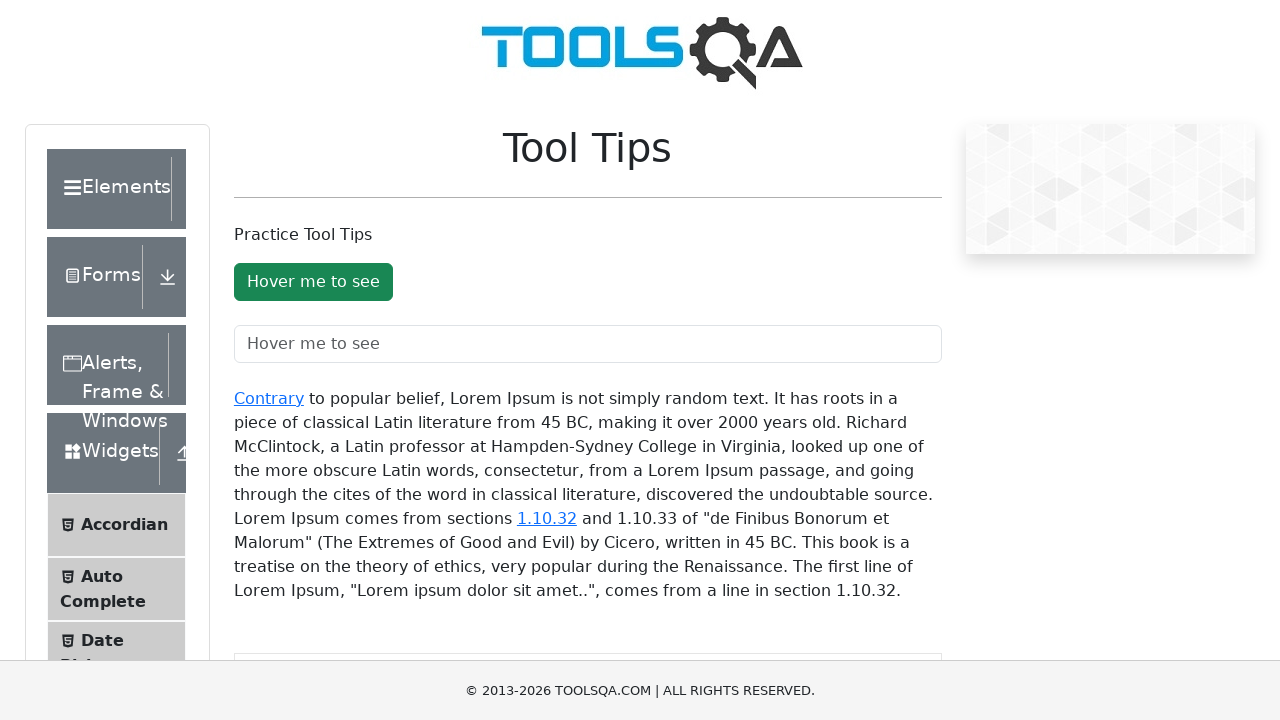

Verified tooltip text 'You hovered over the text field' appears
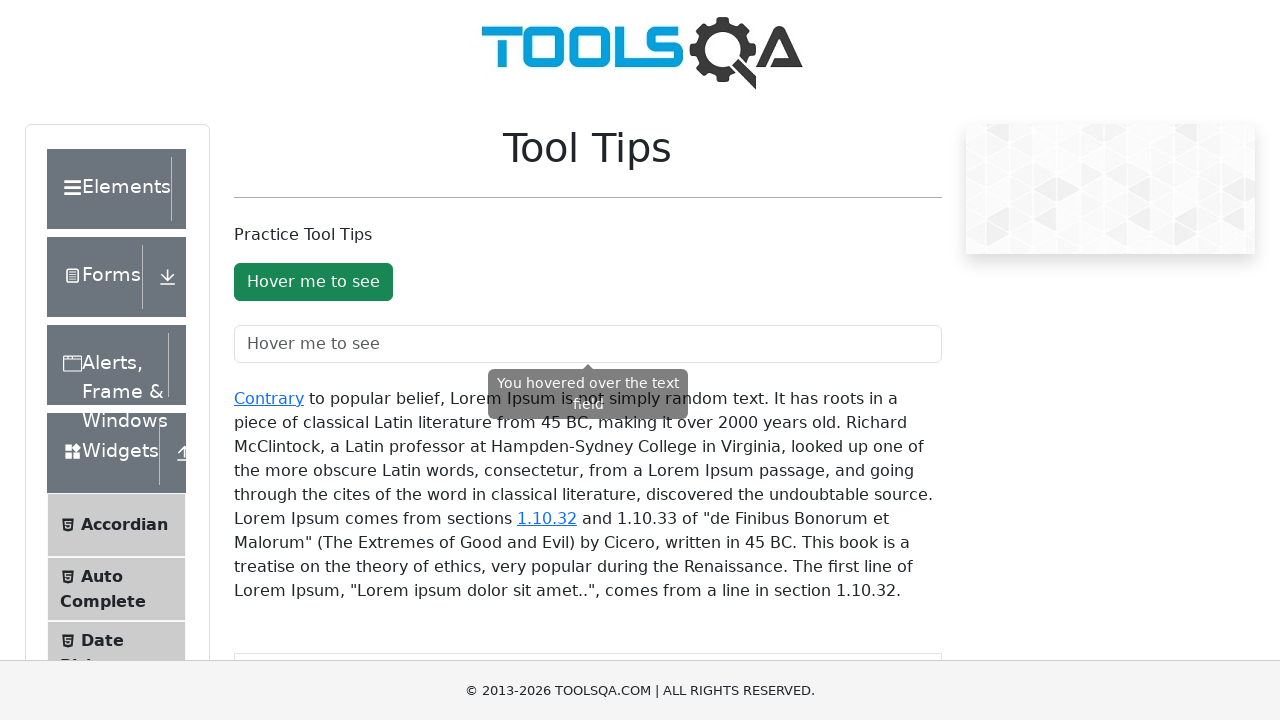

Moved mouse away from text field to trigger tooltip disappear at (0, 0)
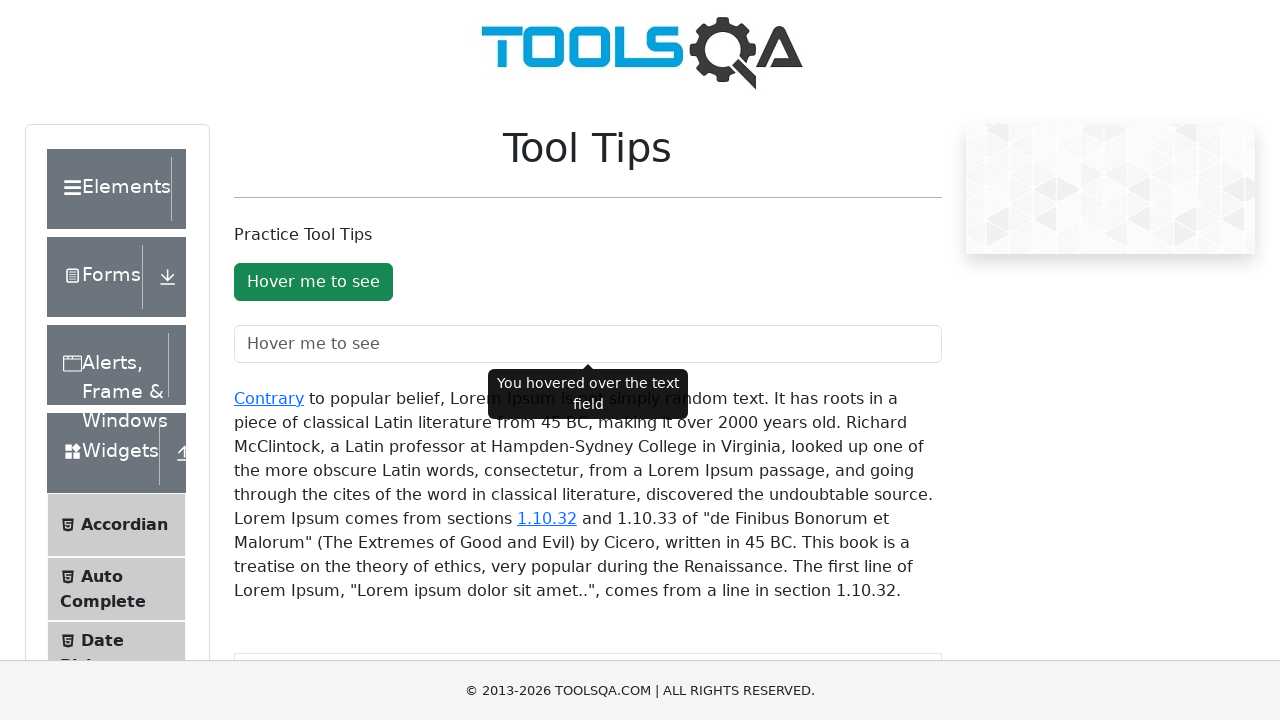

Verified tooltip is no longer visible after mouse move
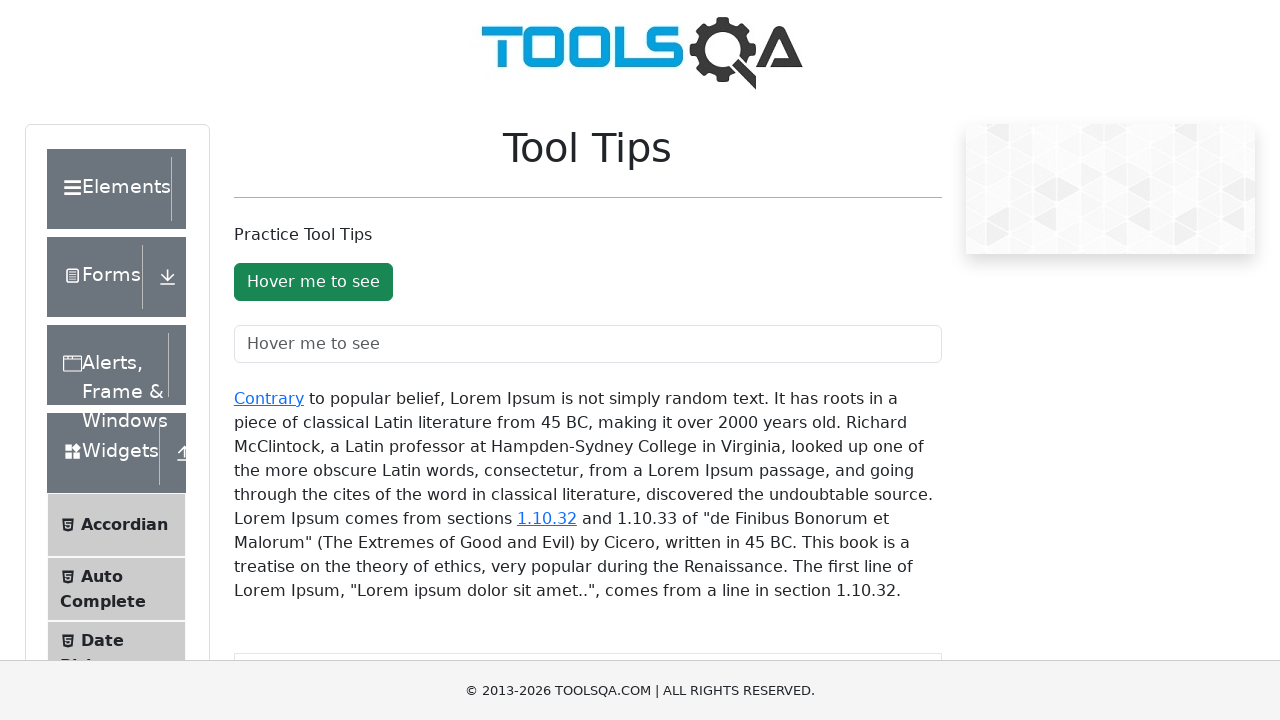

Hovered over the first link element at (269, 398) on #texToolTopContainer a:nth-child(1)
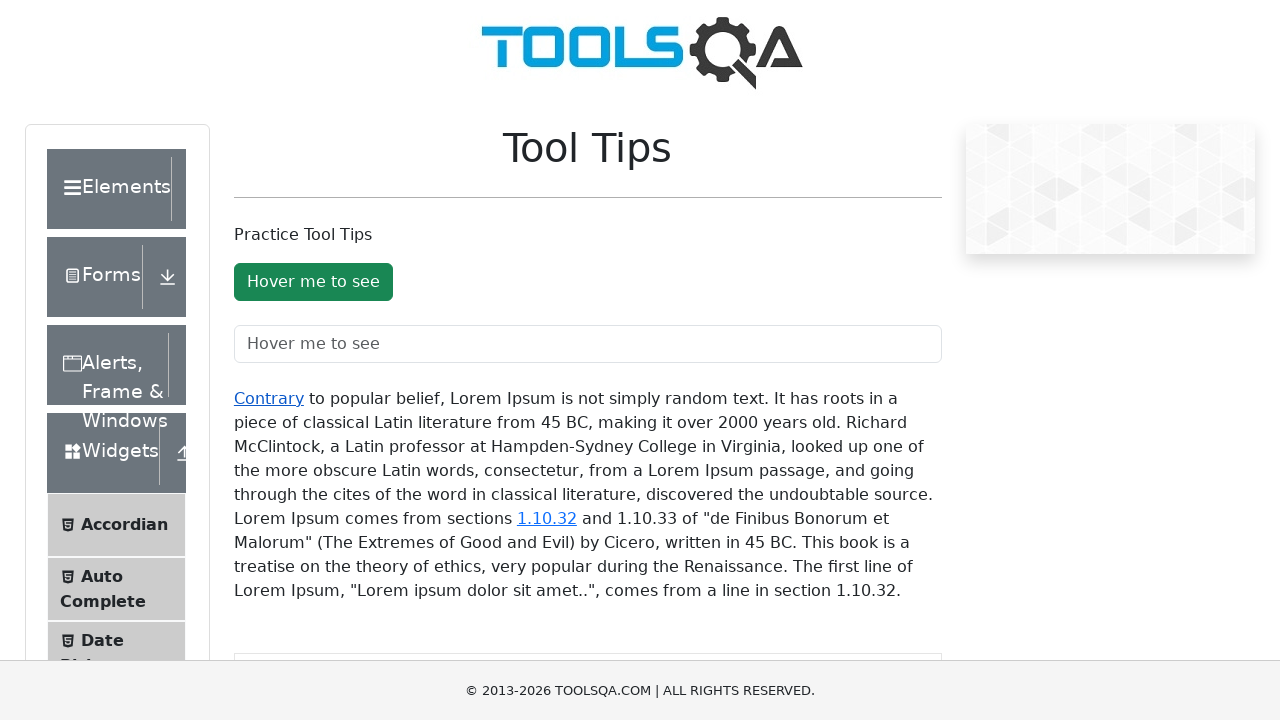

Verified tooltip text 'You hovered over the Contrary' appears
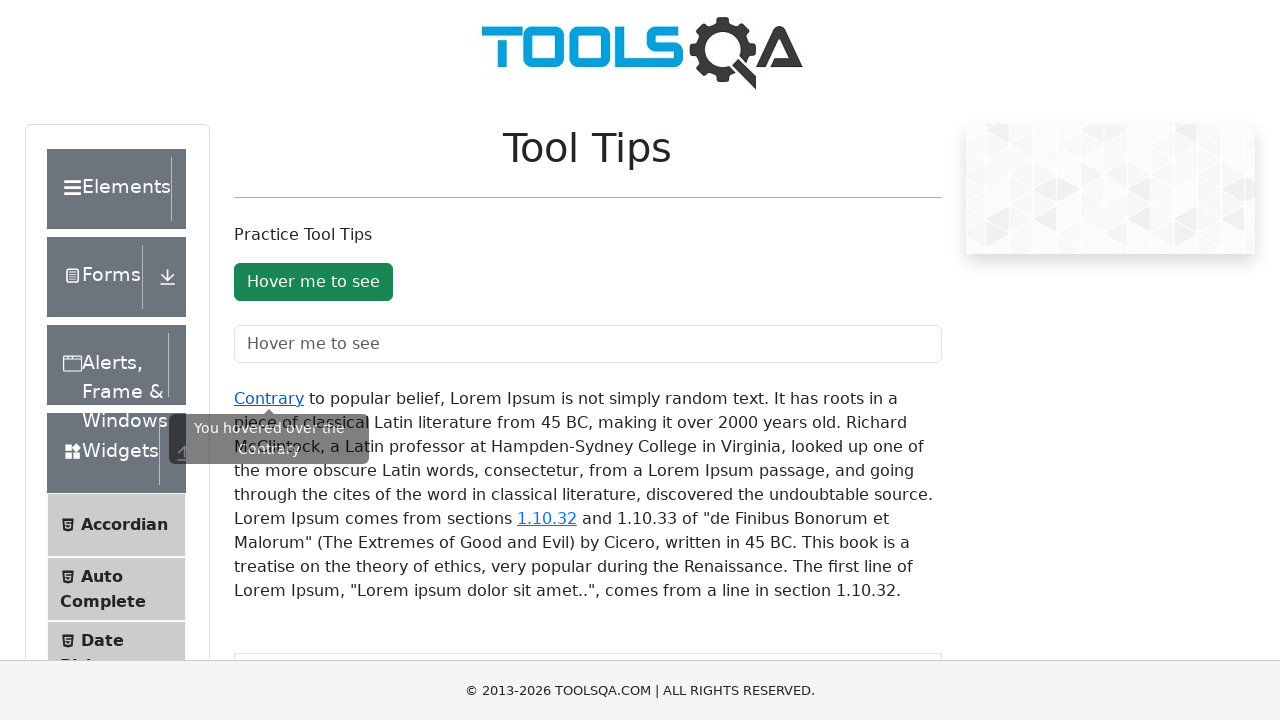

Moved mouse away from first link to trigger tooltip disappear at (0, 0)
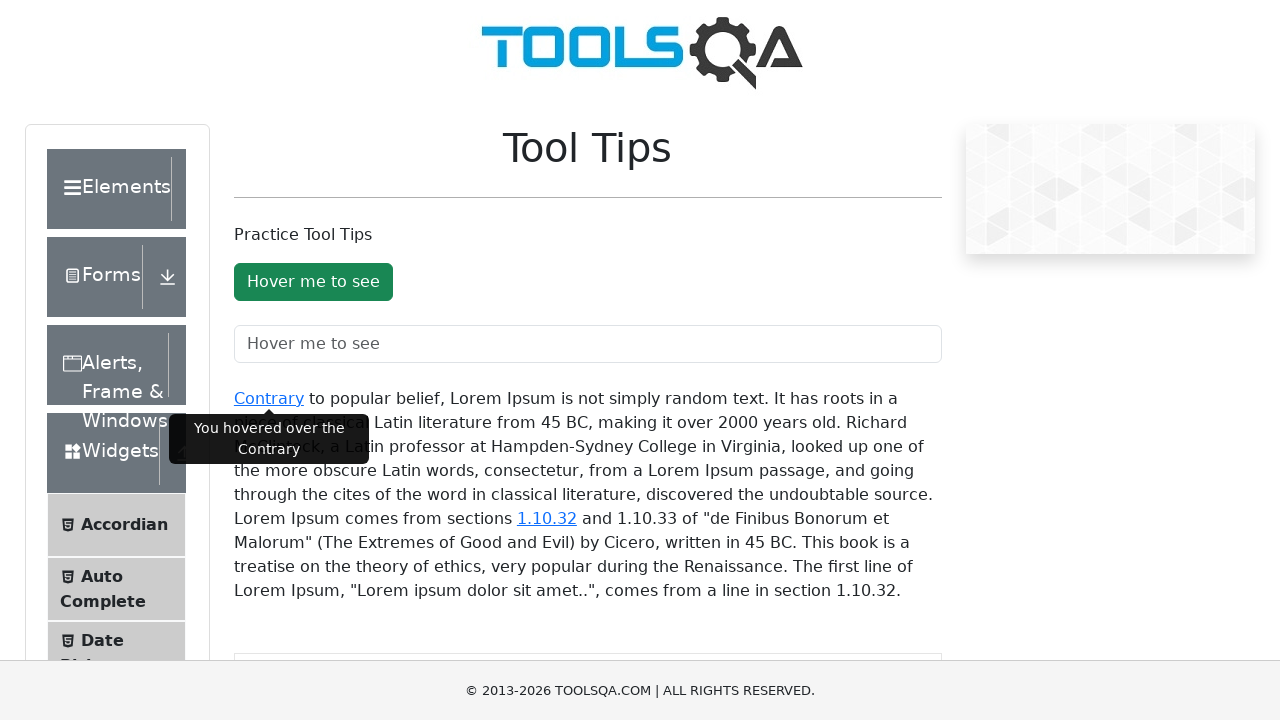

Verified tooltip is no longer visible after mouse move
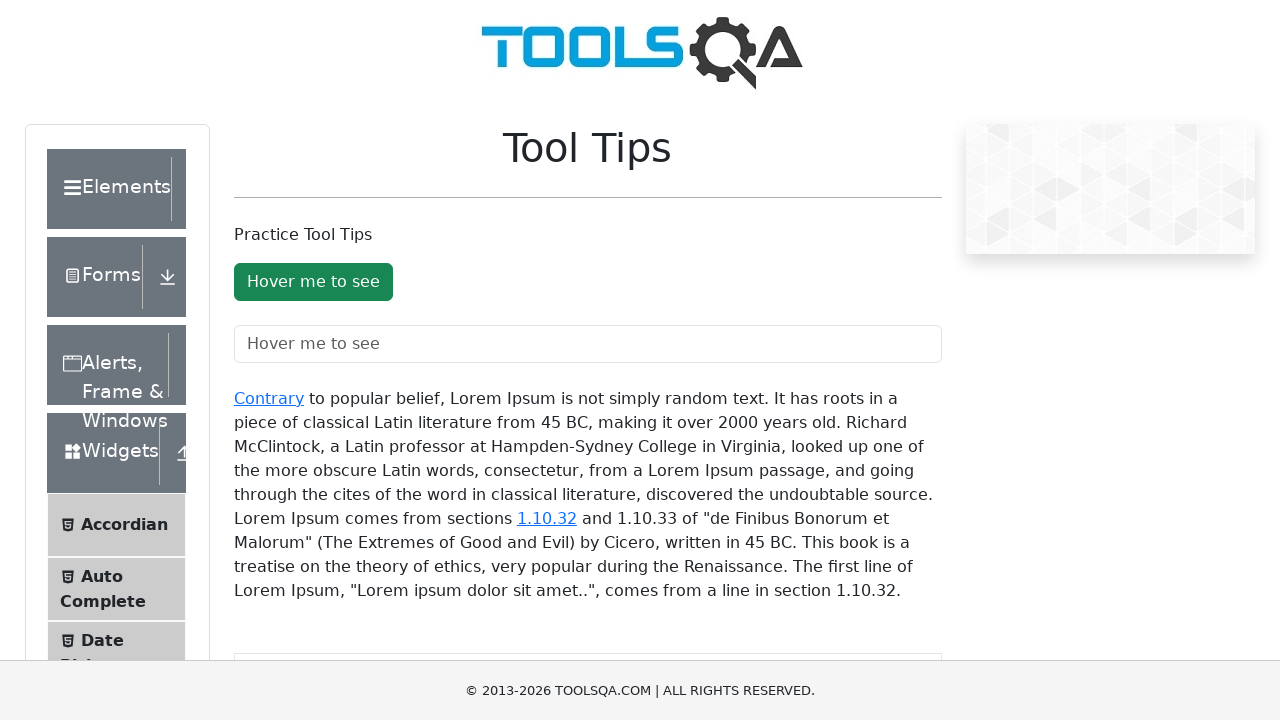

Hovered over the second link element at (547, 518) on #texToolTopContainer a:nth-child(2)
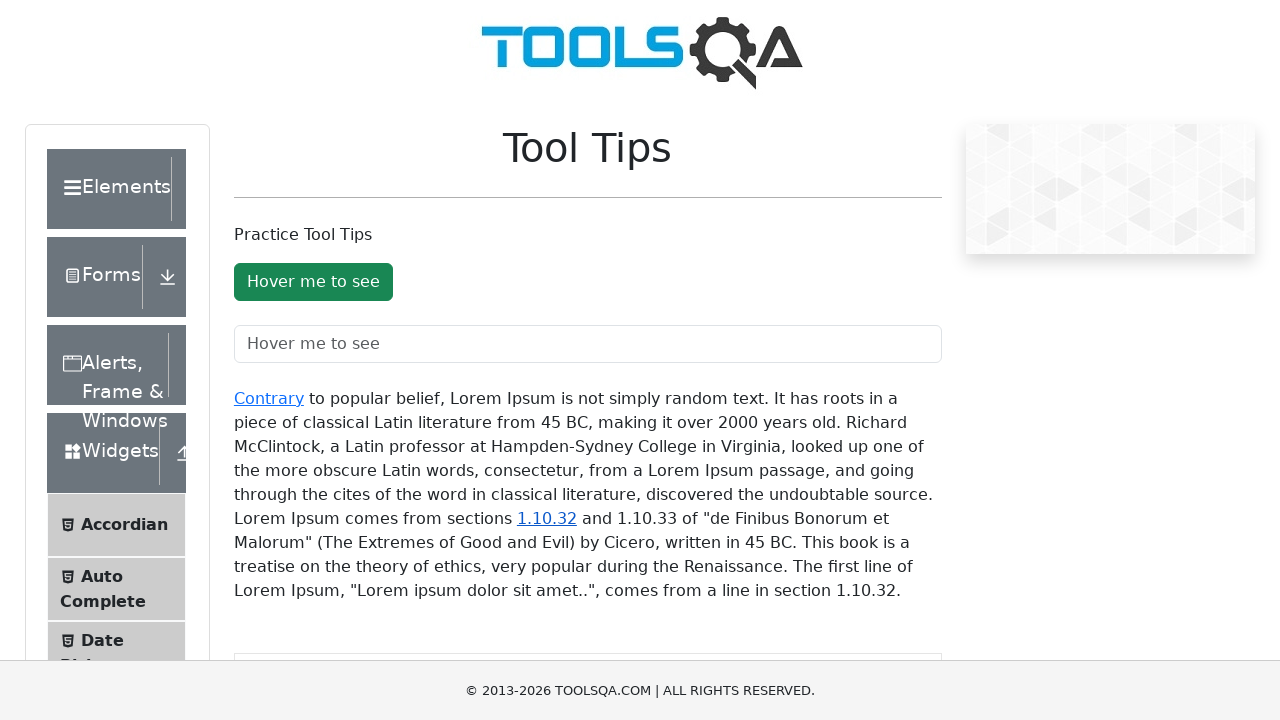

Verified tooltip text 'You hovered over the 1.10.32' appears
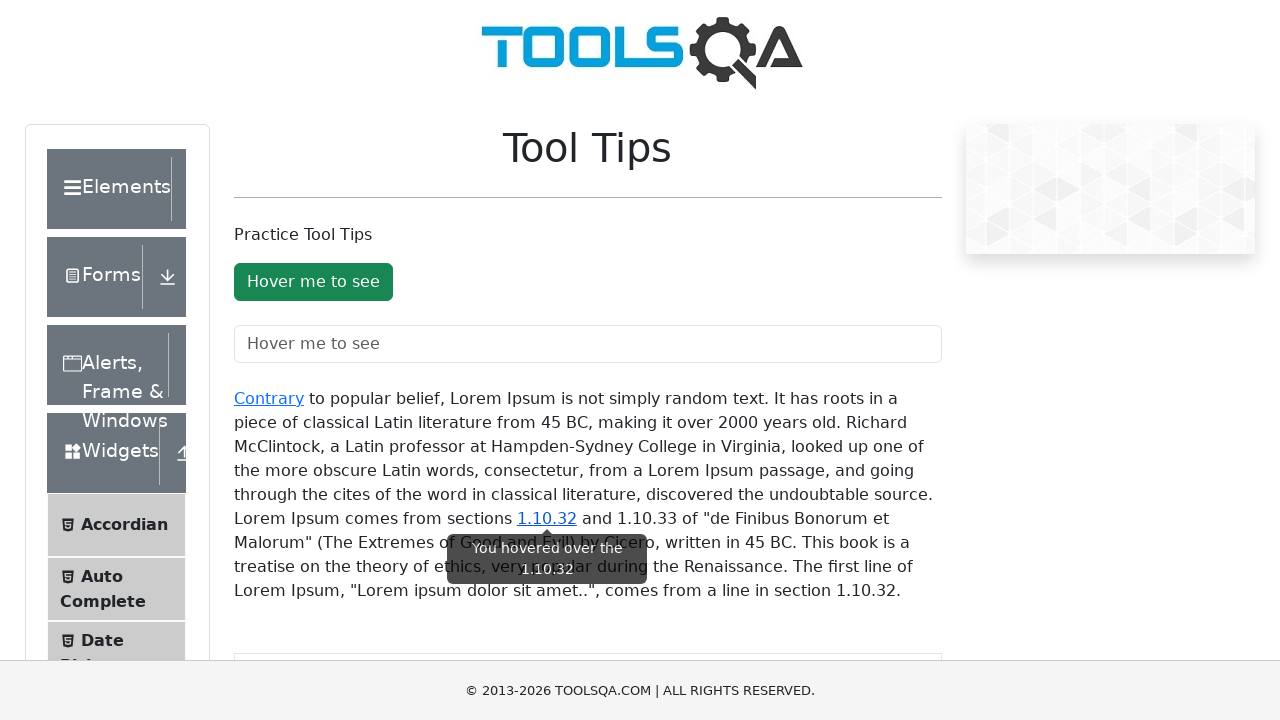

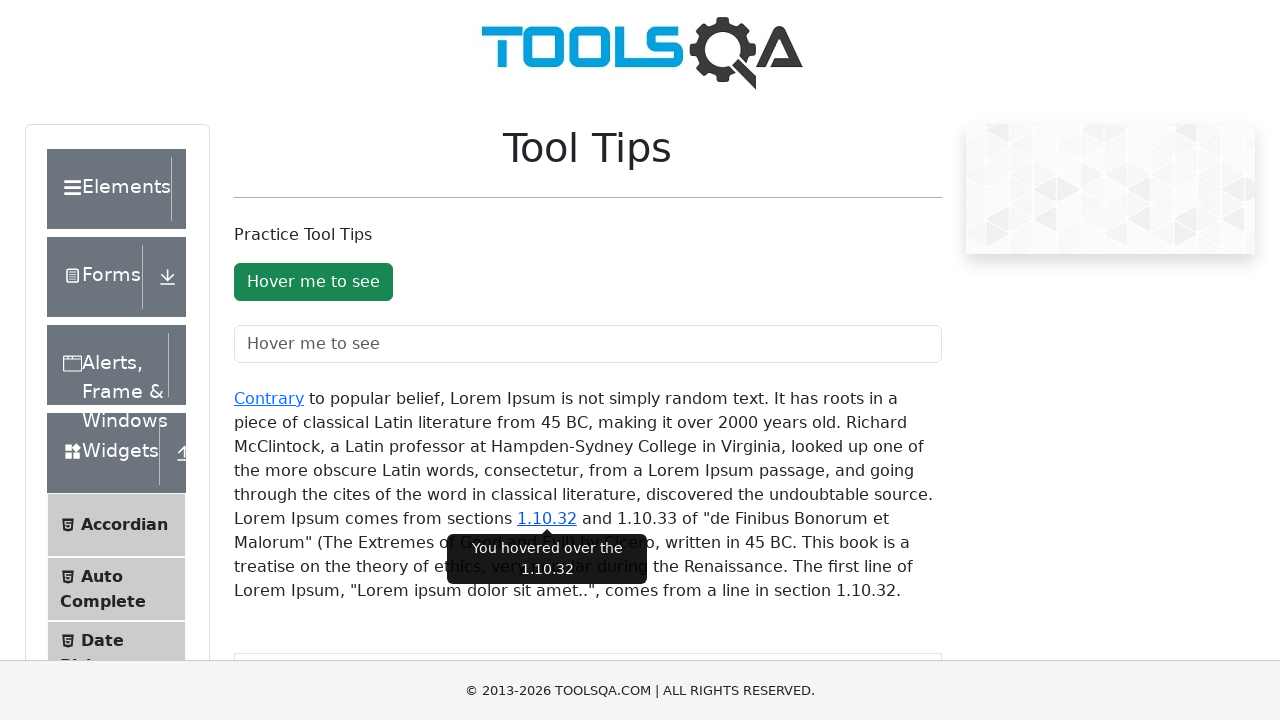